Tests the 500 status code page by clicking the 500 link and verifying the page loads

Starting URL: https://the-internet.herokuapp.com/status_codes

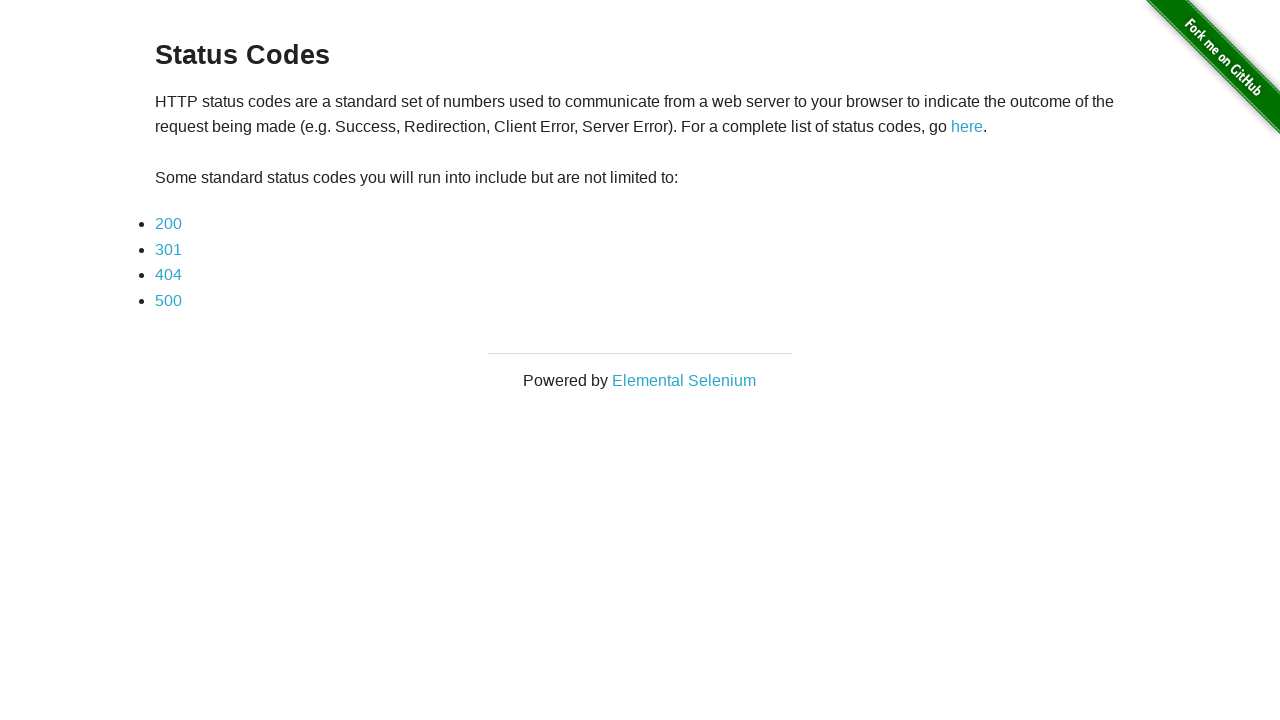

Clicked the 500 status code link at (168, 300) on a[href='status_codes/500']
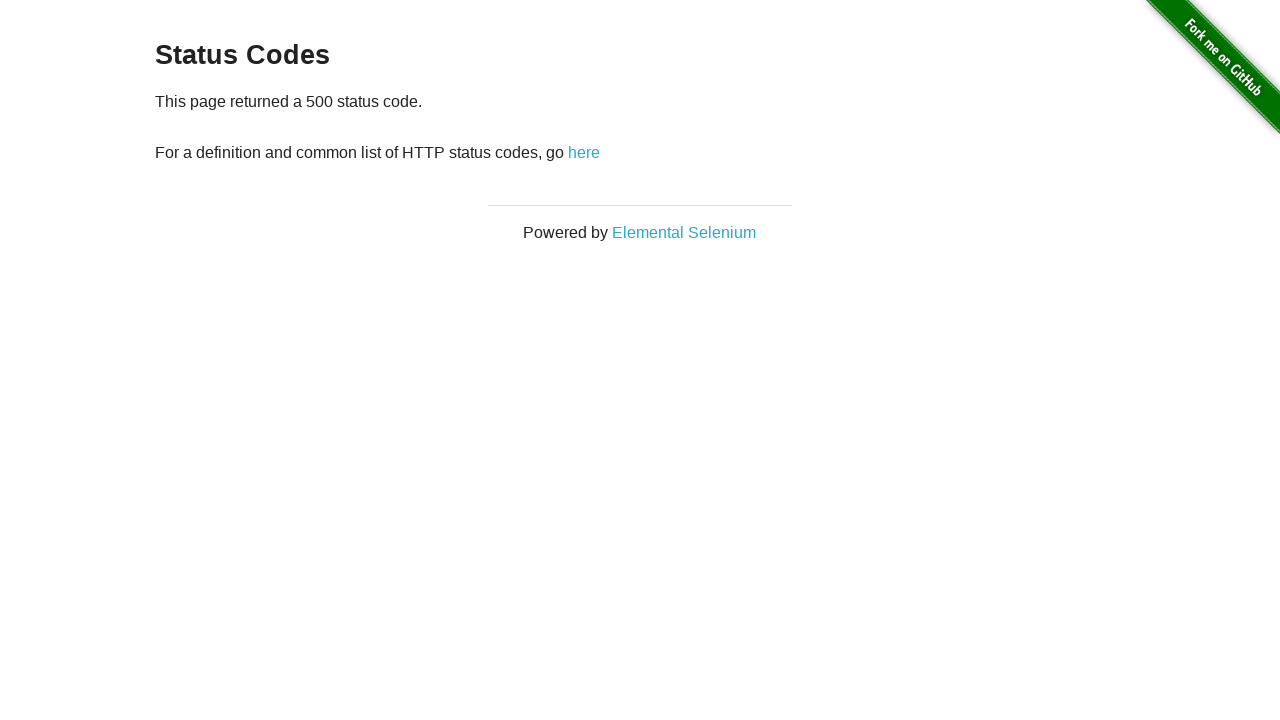

Verified 500 status code page loaded
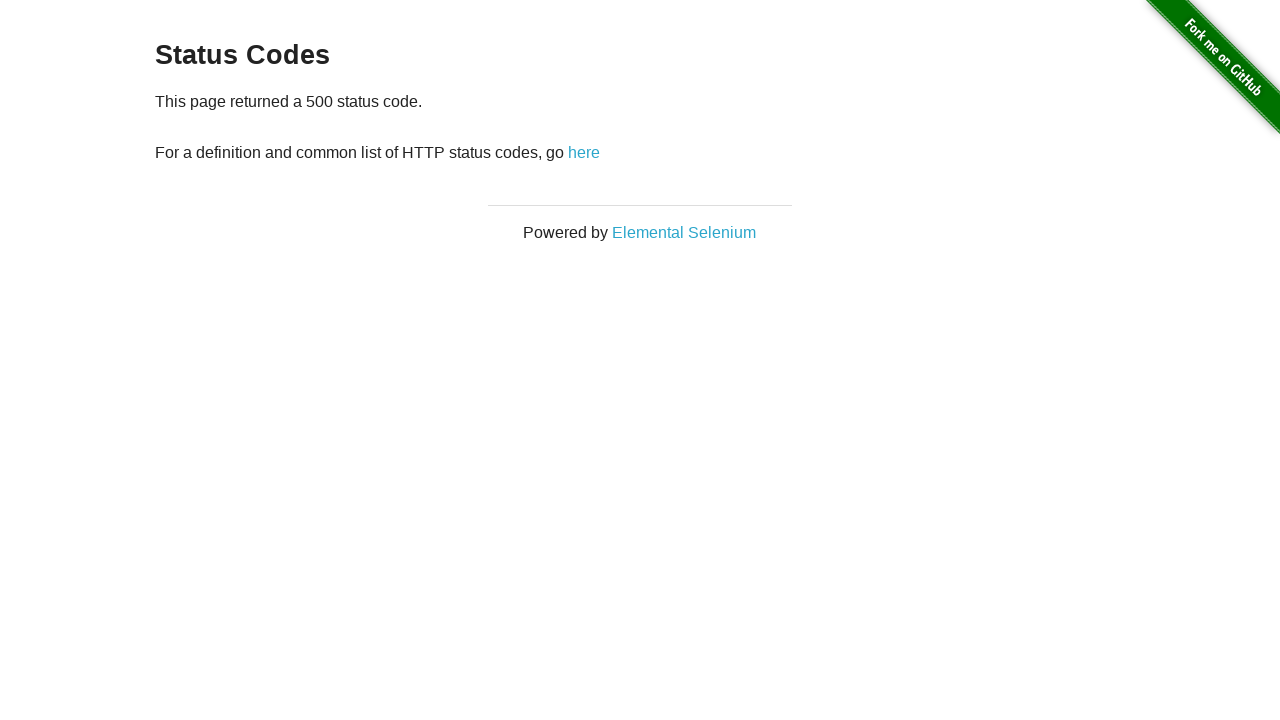

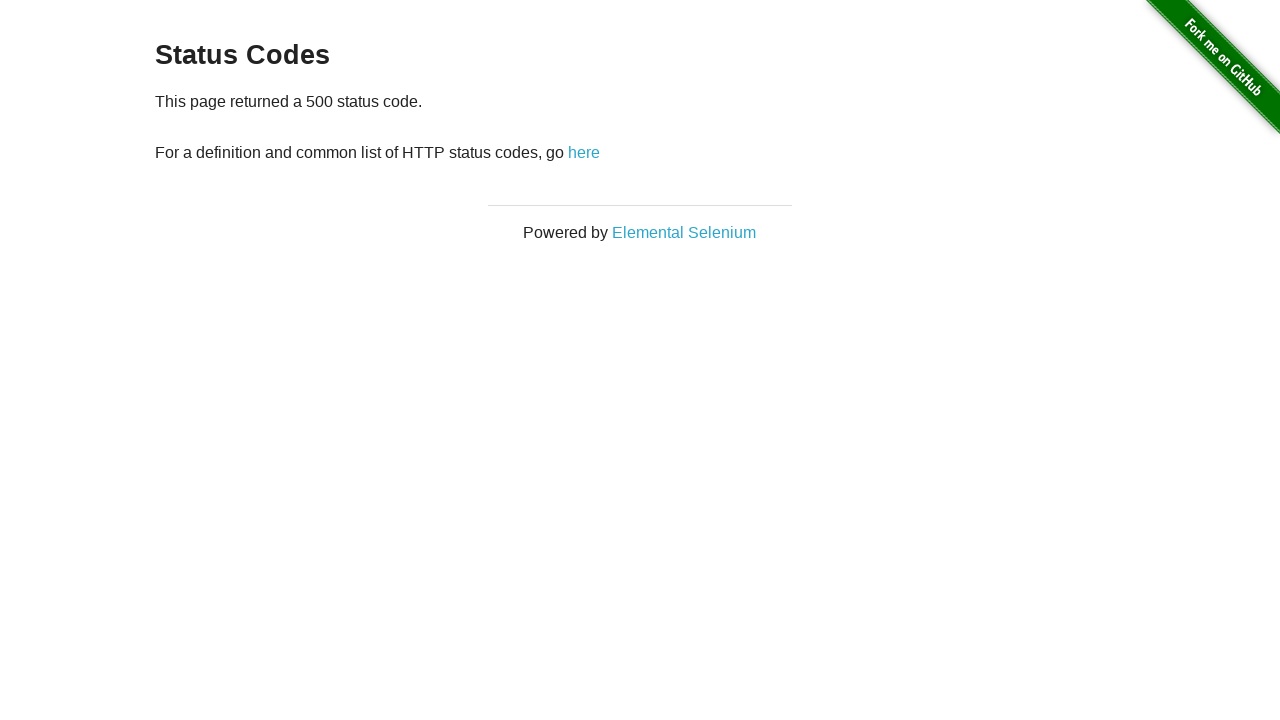